Tests hover functionality by hovering over user avatars to reveal their usernames and profile links

Starting URL: https://the-internet.herokuapp.com/hovers

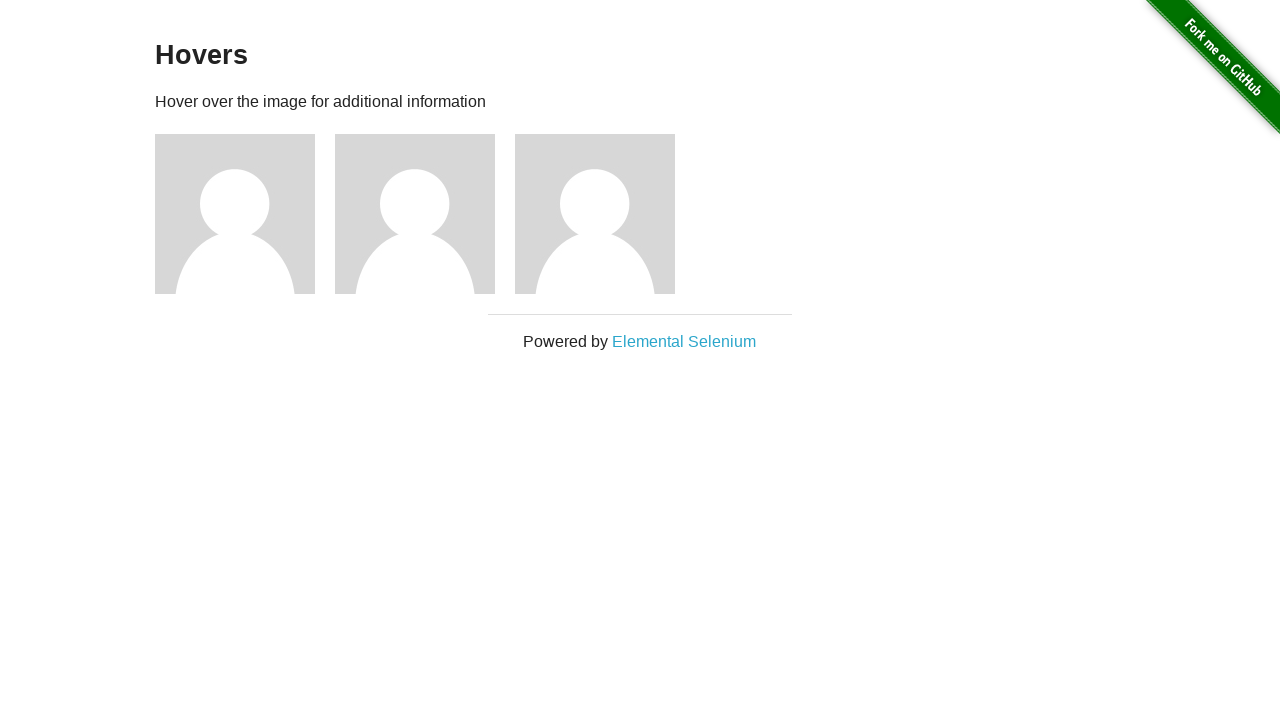

Located first user avatar element
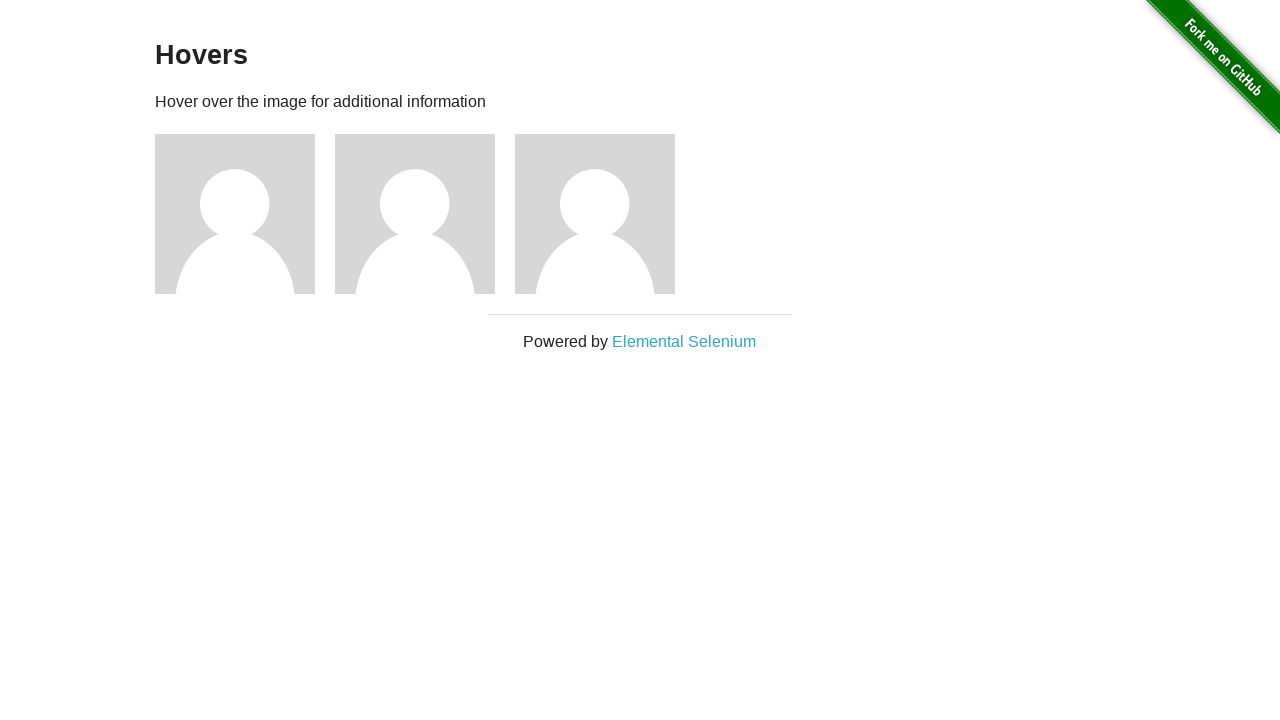

Hovered over first user avatar image at (235, 214) on .figure:nth-of-type(1) img
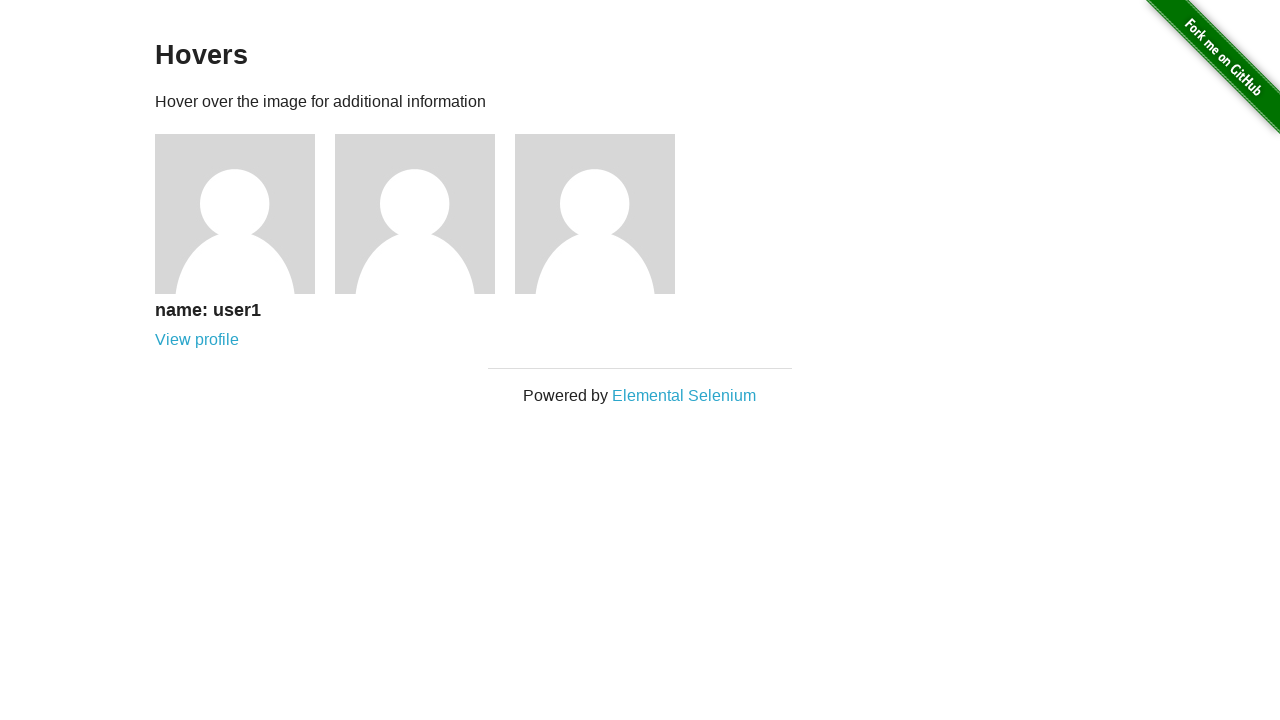

First user's profile information revealed on hover
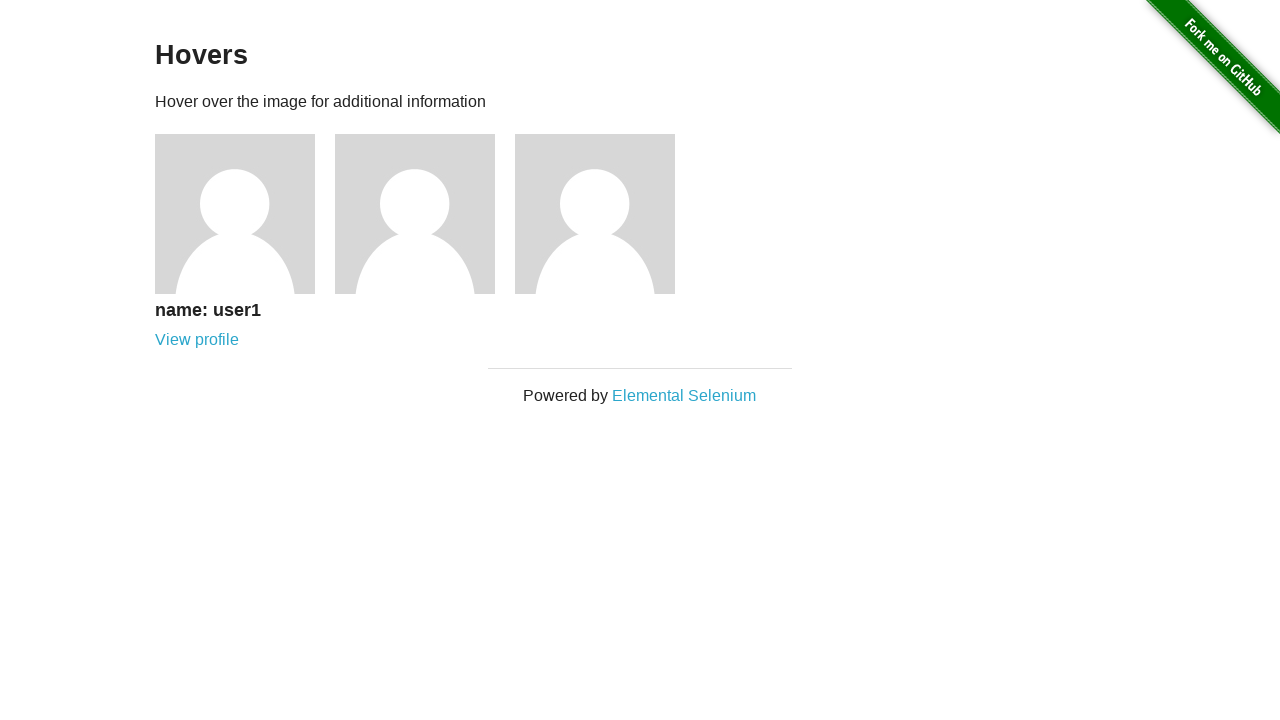

Hovered over second user avatar image at (415, 214) on .figure:nth-of-type(2) img
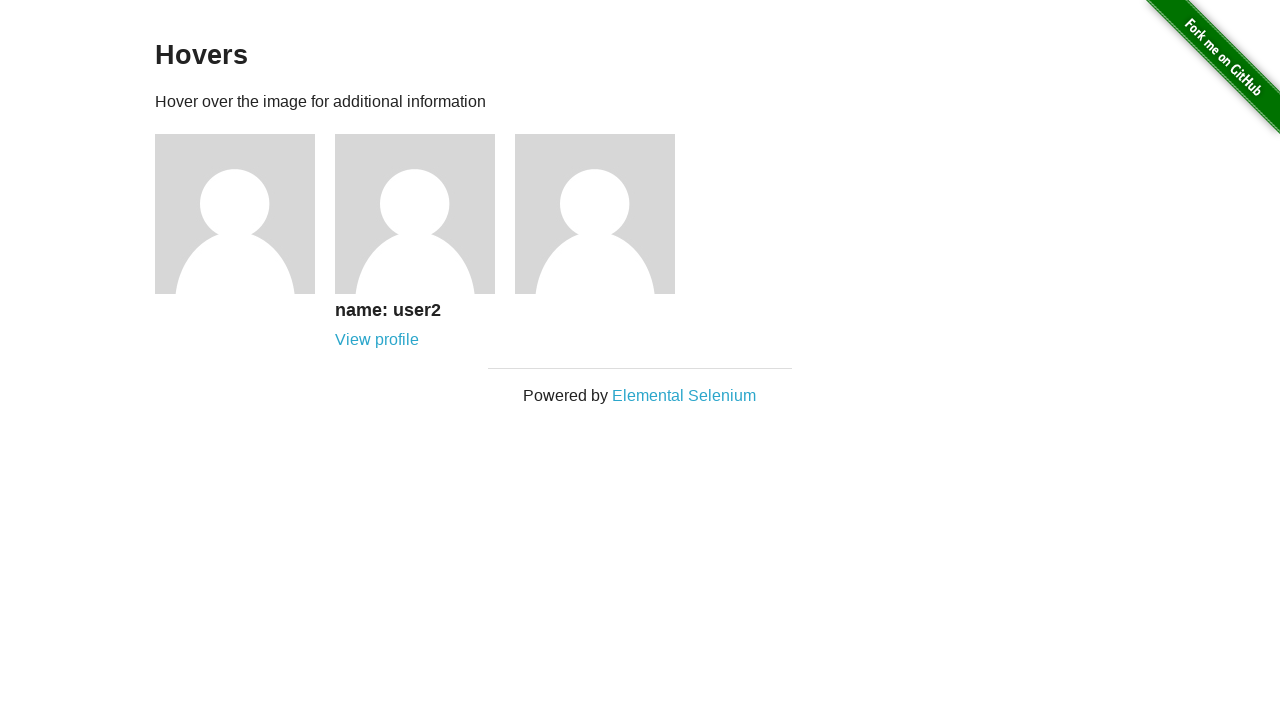

Second user's profile information revealed on hover
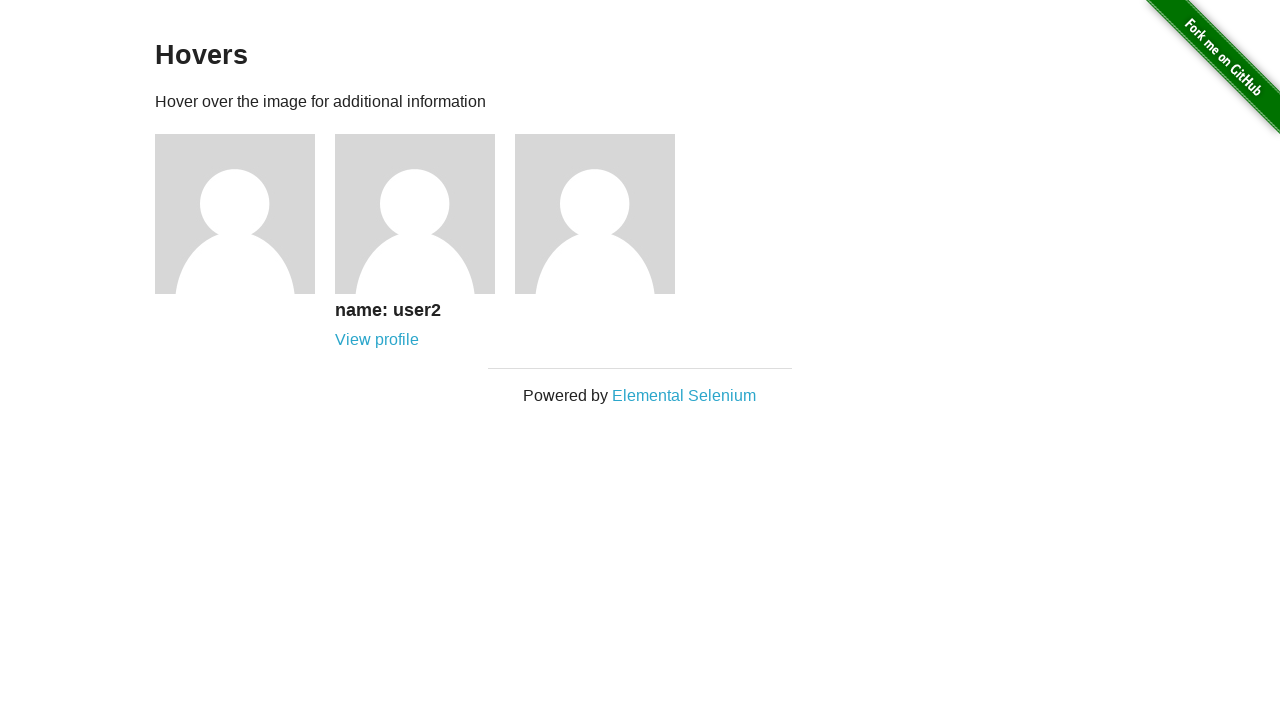

Hovered over third user avatar image at (595, 214) on .figure:nth-of-type(3) img
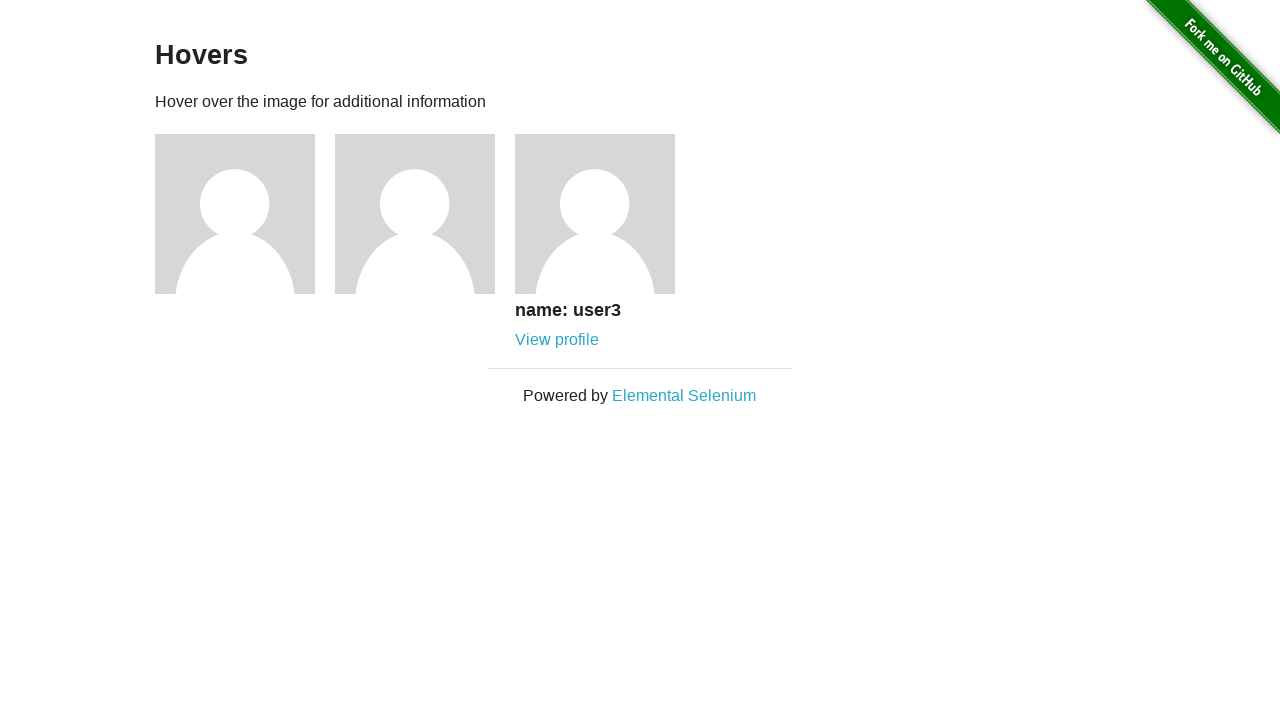

Third user's profile information revealed on hover
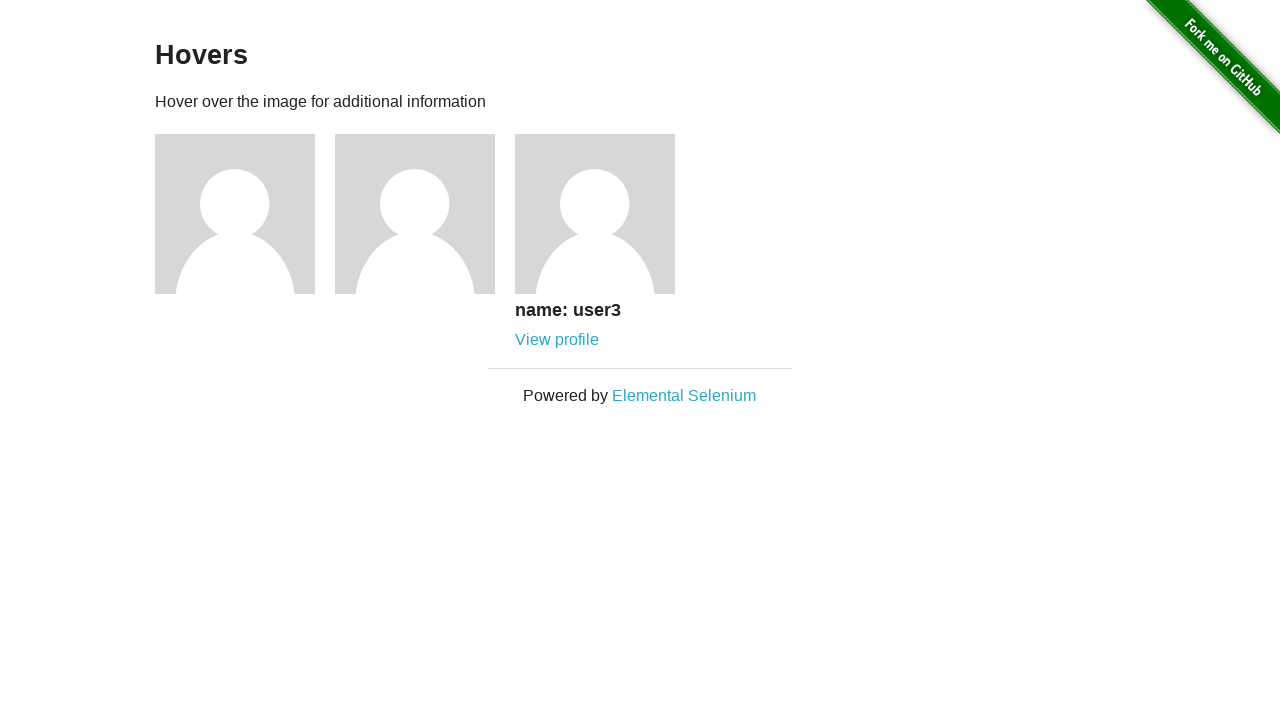

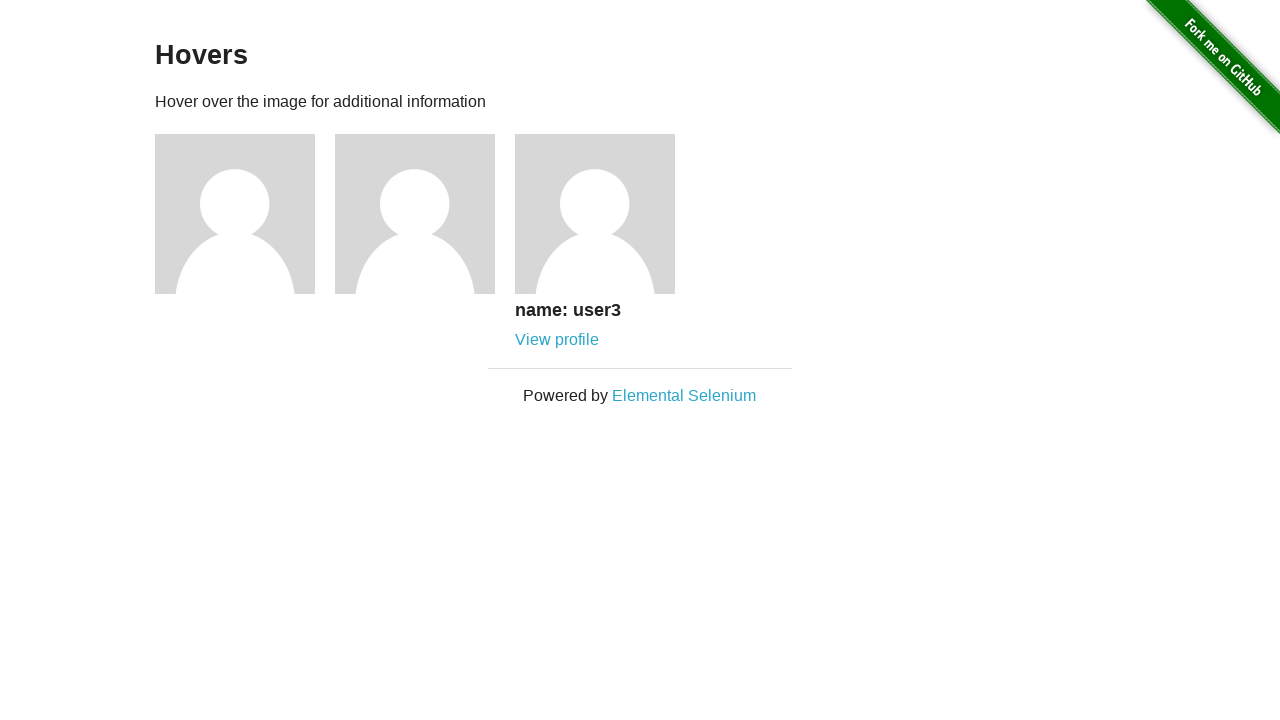